Navigates to a demo web table page and verifies that the table with customer data is present, including checking for table headers and rows.

Starting URL: https://www.techlistic.com/2017/02/automate-demo-web-table-with-selenium.html

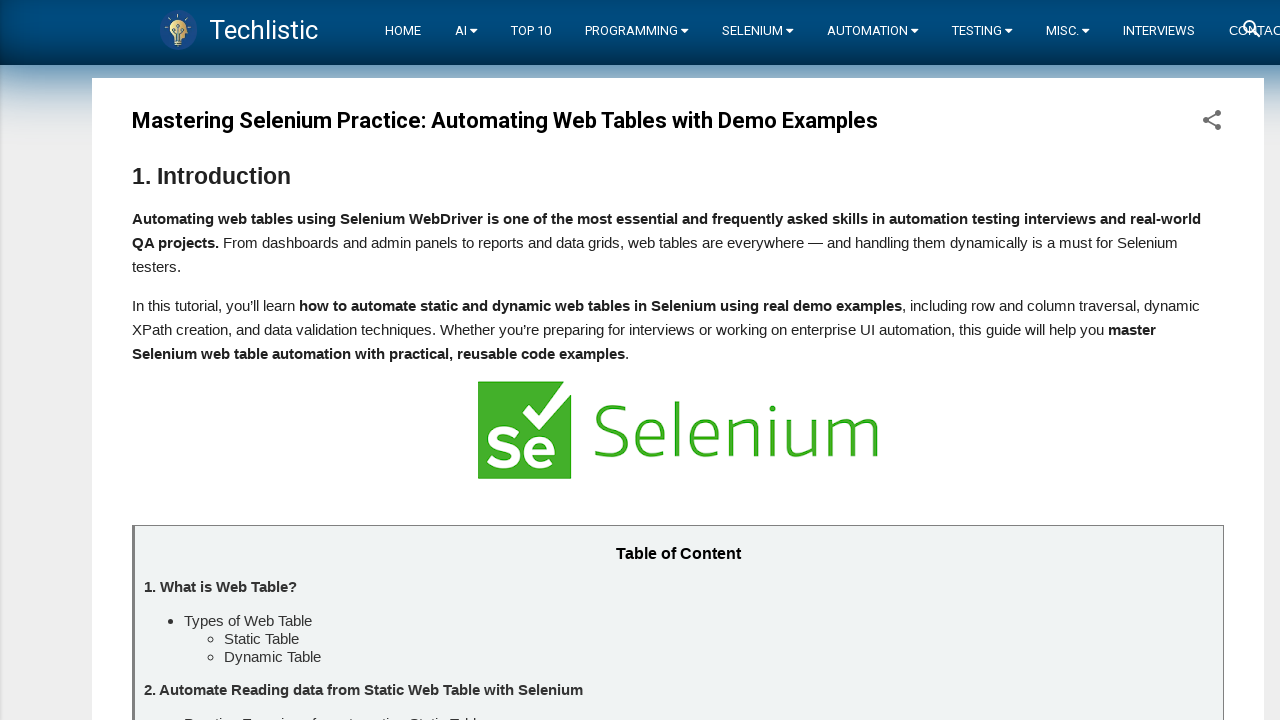

Navigated to demo web table page
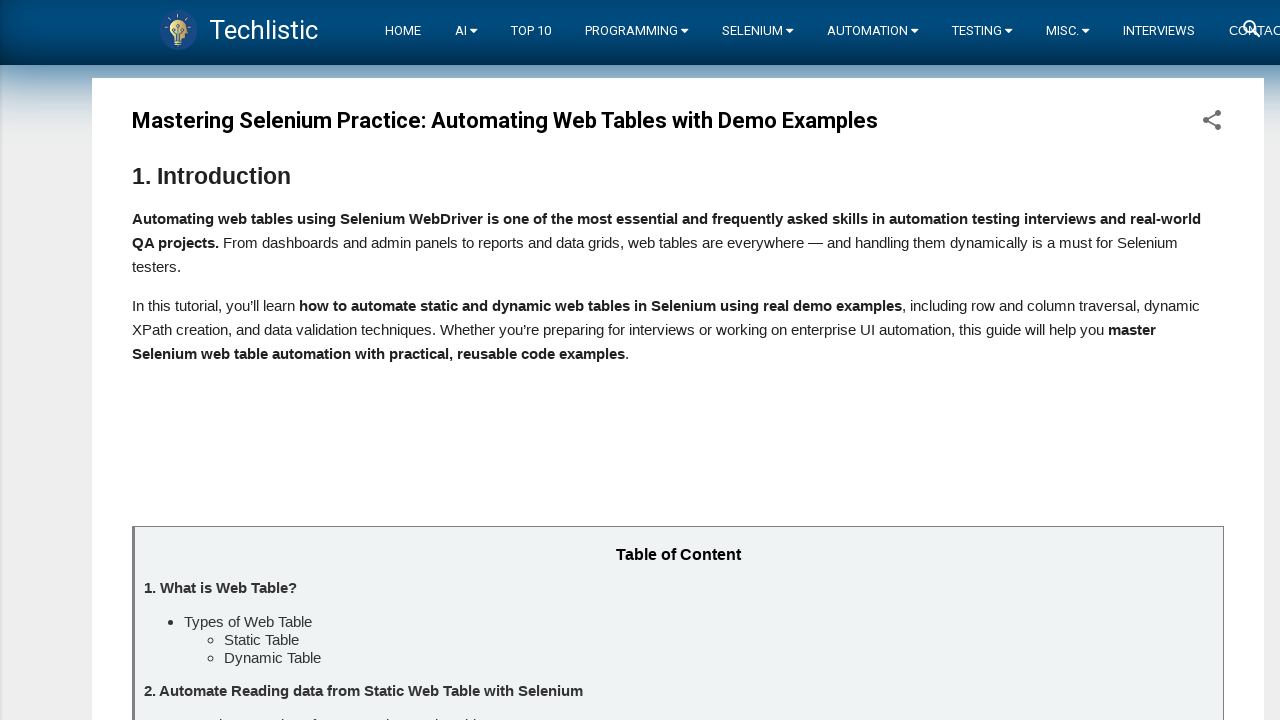

Customers table is present on the page
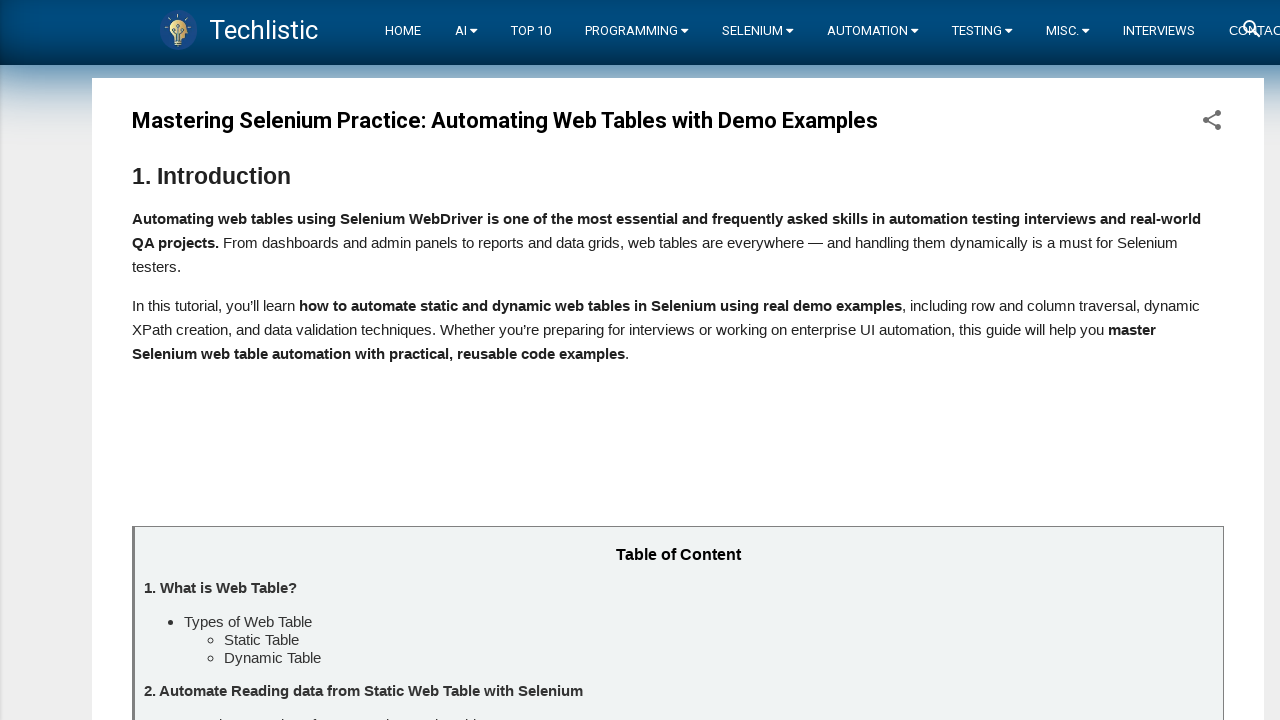

Table headers are visible in the customers table
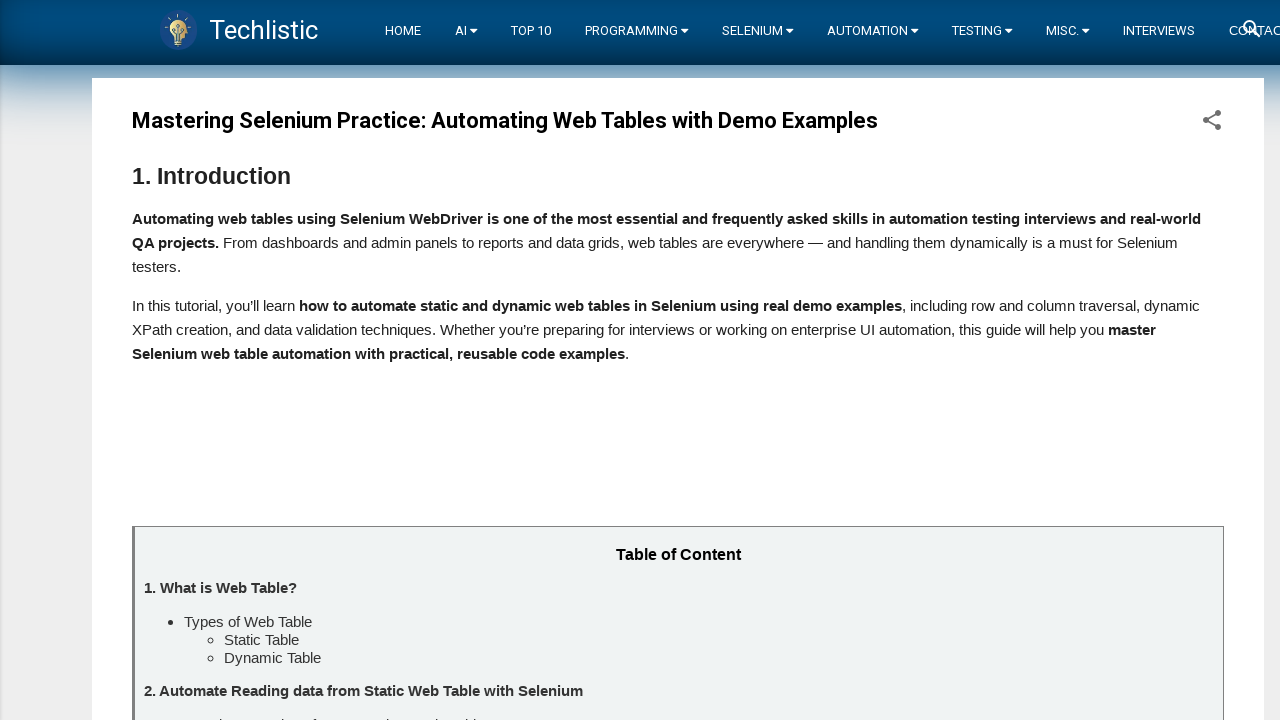

Table rows with customer data are present
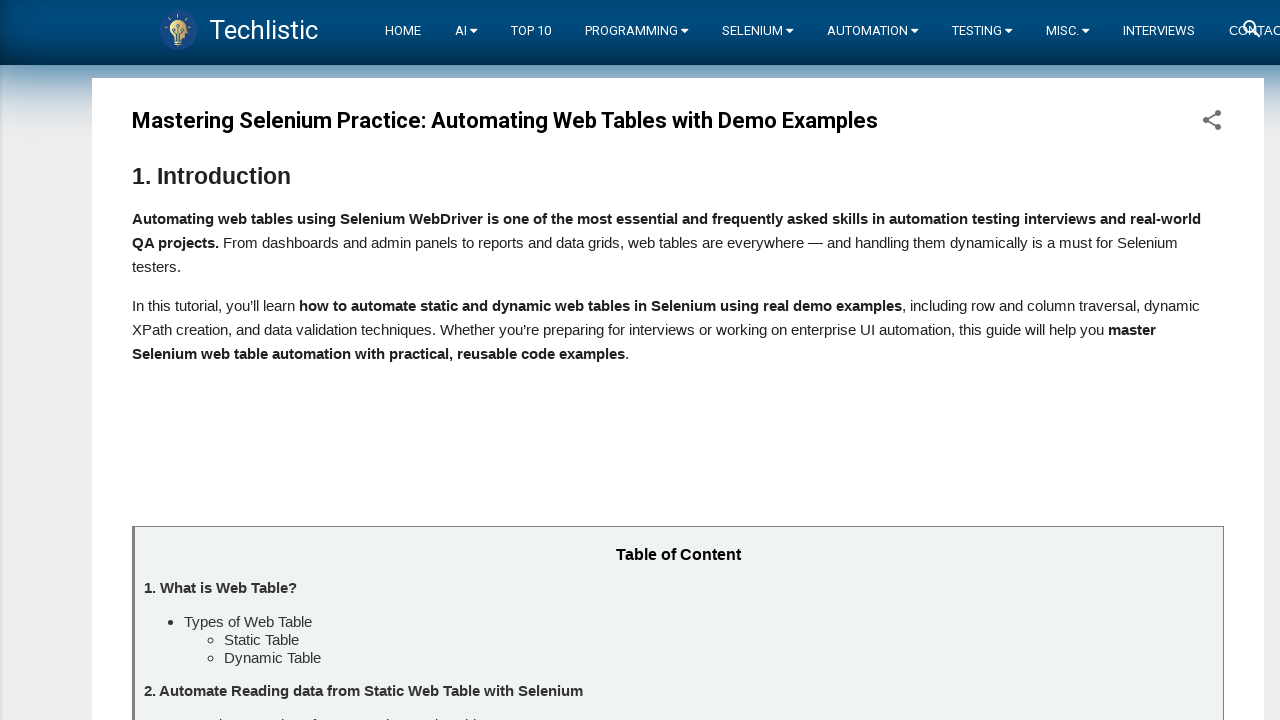

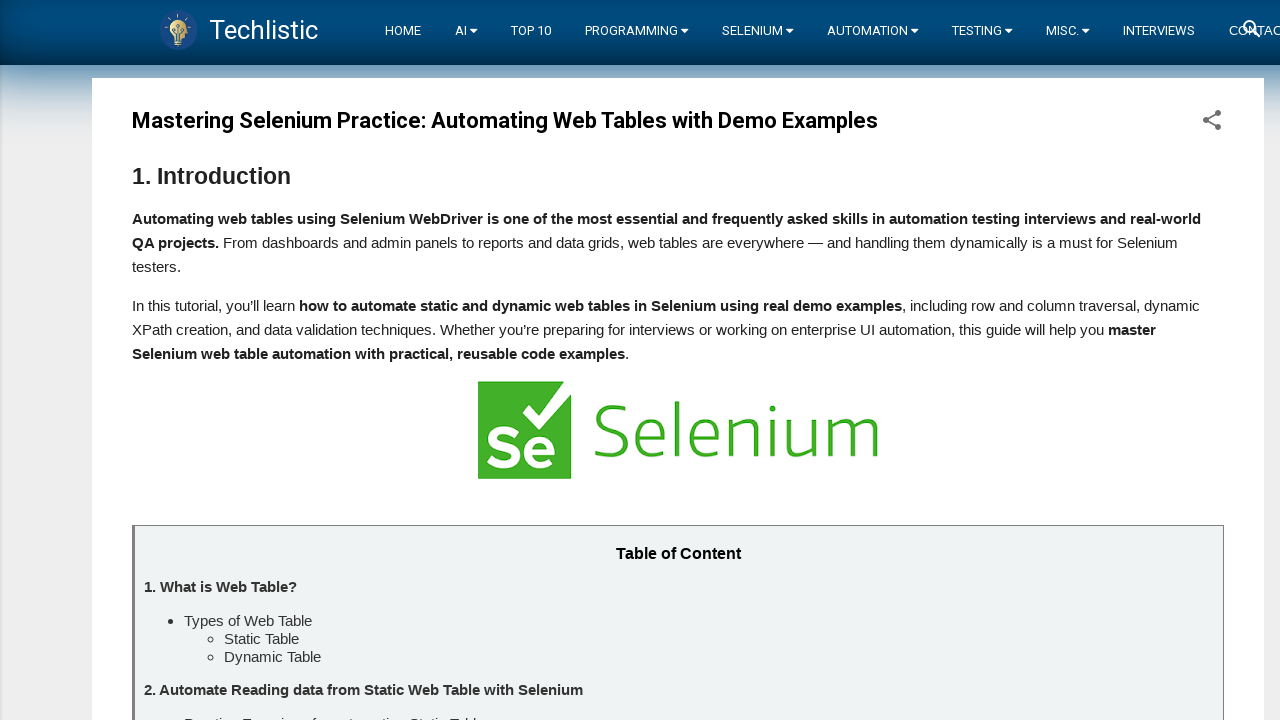